Waits for a price to reach $100, books an item, solves a math problem, and submits the answer

Starting URL: http://suninjuly.github.io/explicit_wait2.html

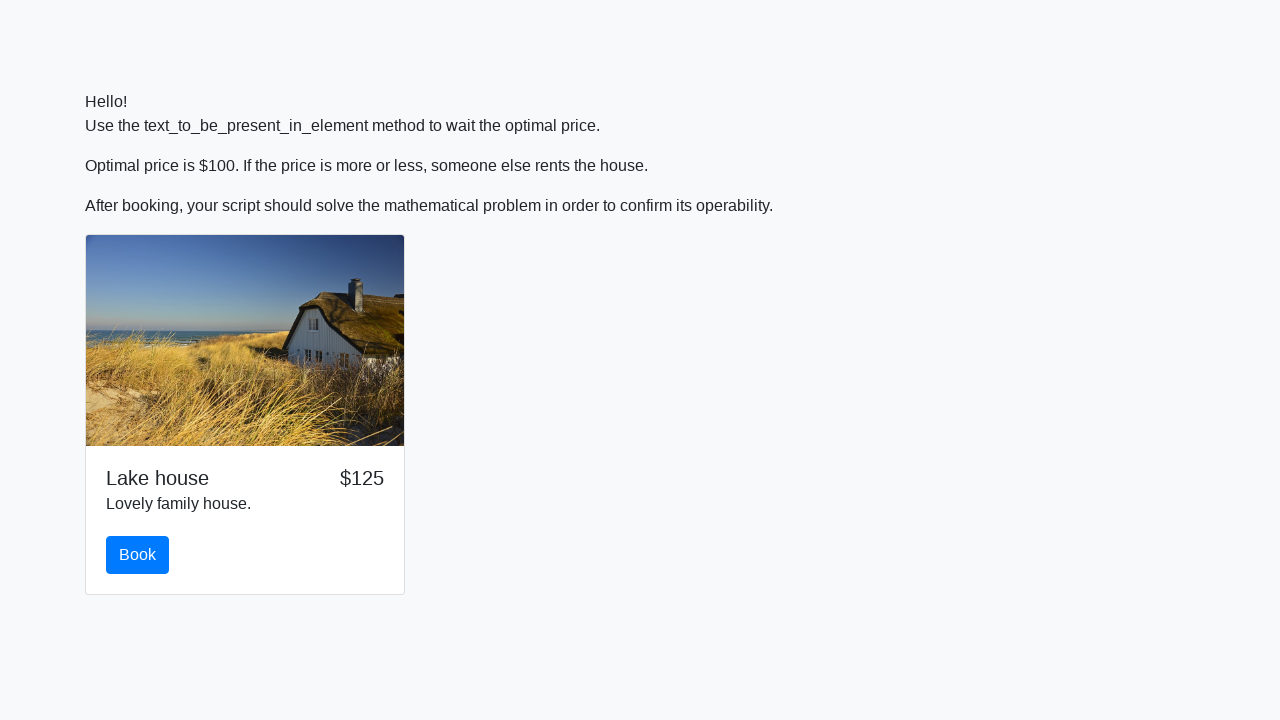

Waited for price to reach $100
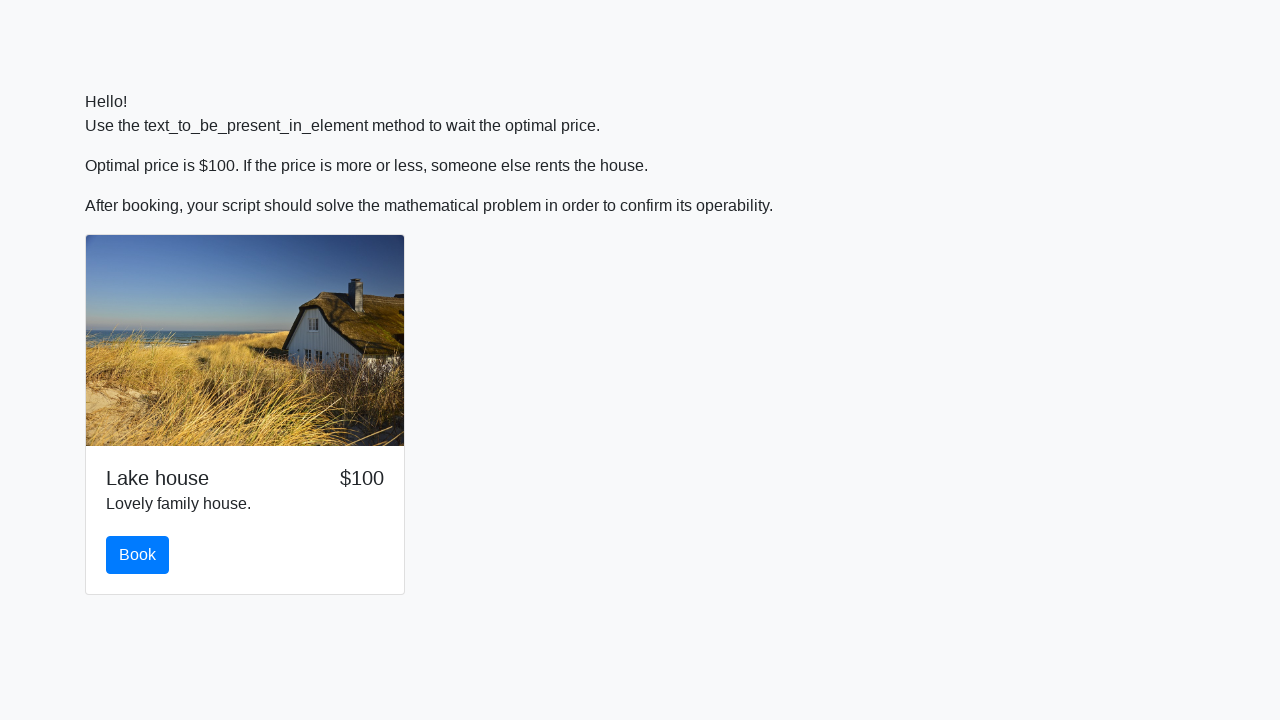

Clicked the book button at (138, 555) on #book
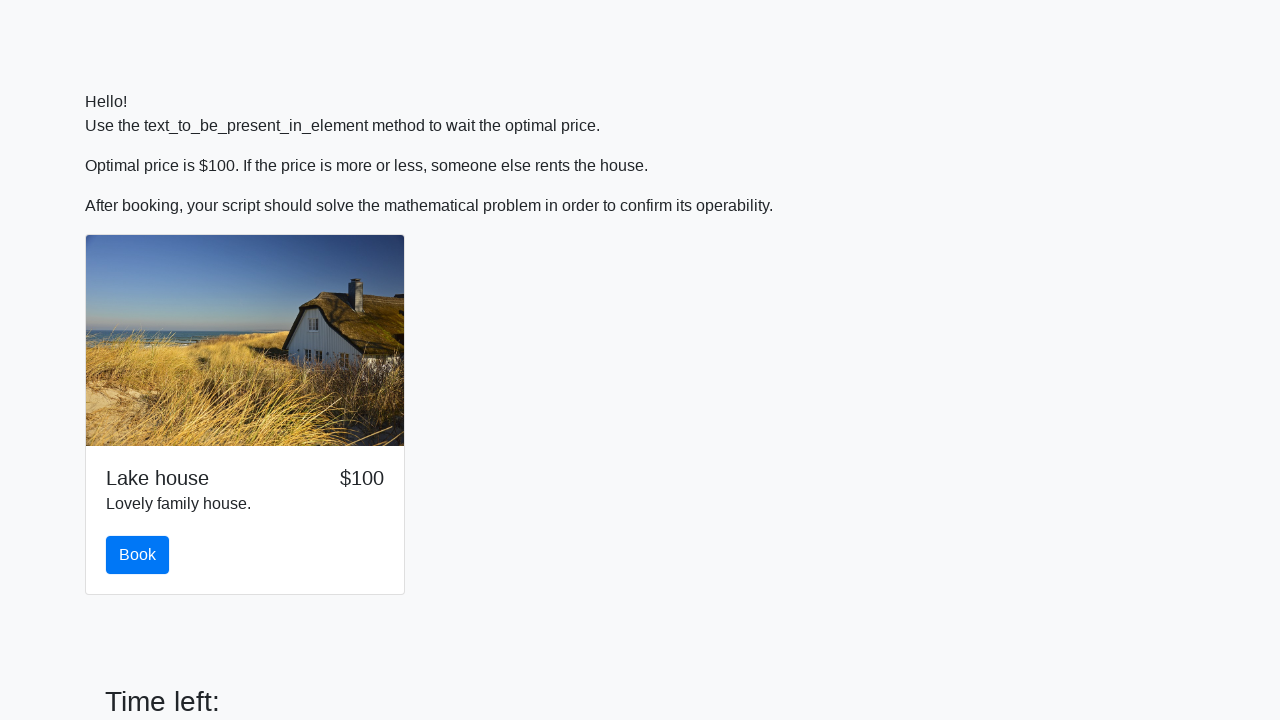

Retrieved the value for calculation from #input_value
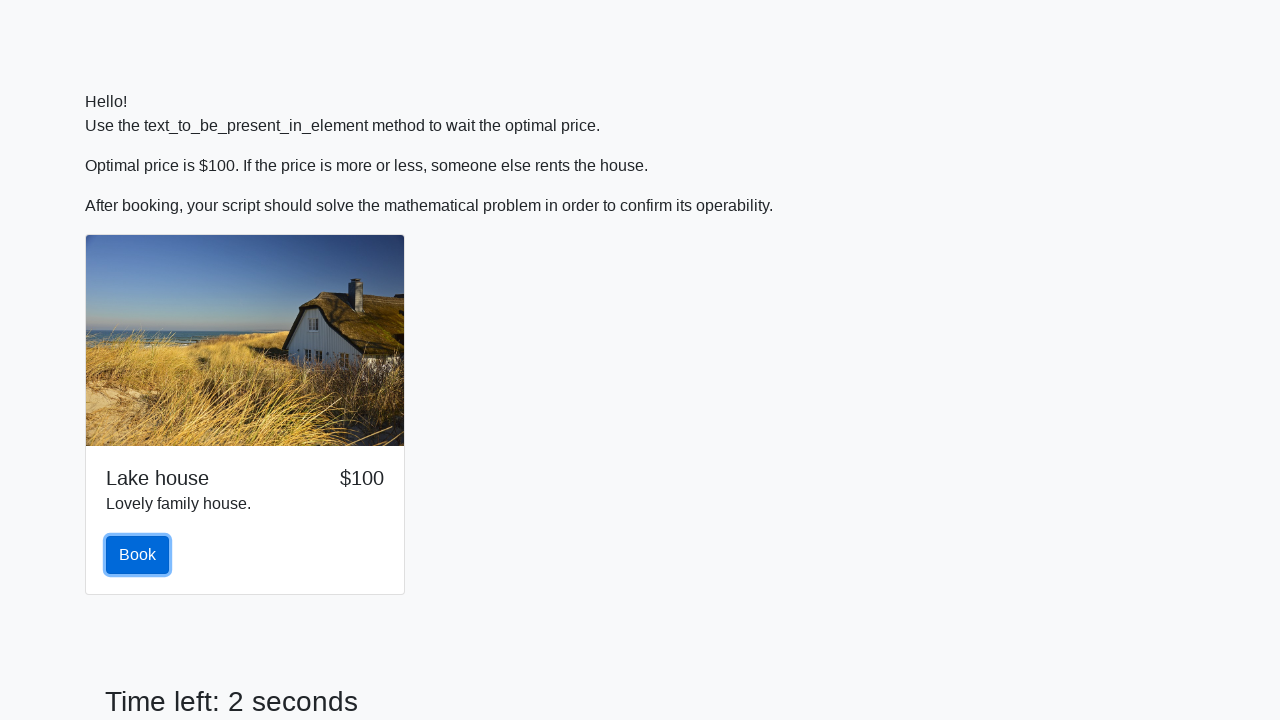

Calculated math answer using formula: log(abs(12 * sin(428)))
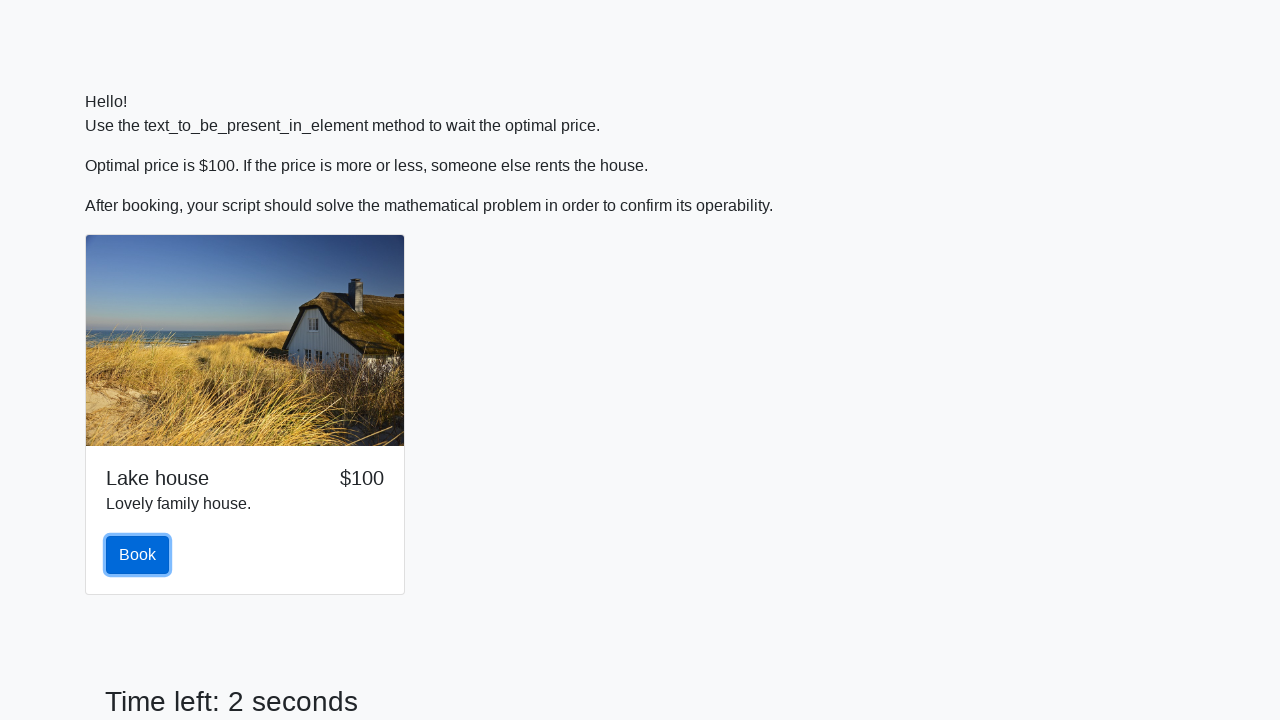

Filled in the calculated answer on #answer
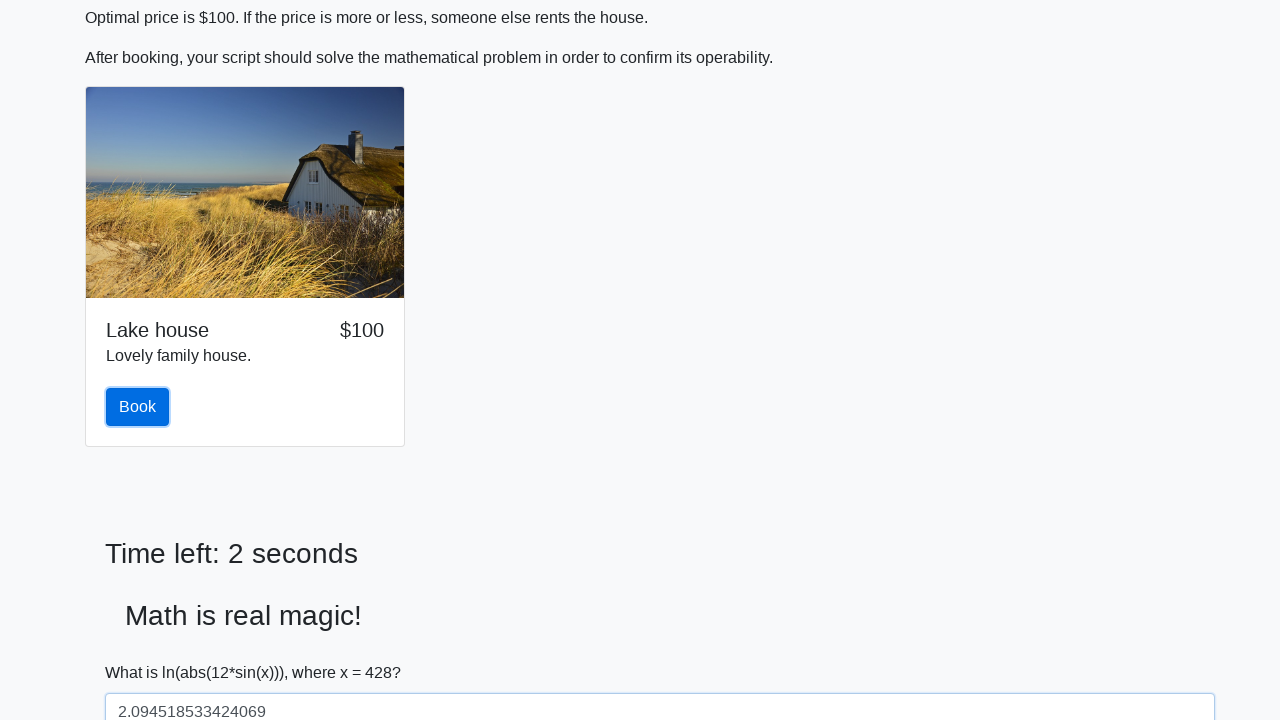

Scrolled to the solve button
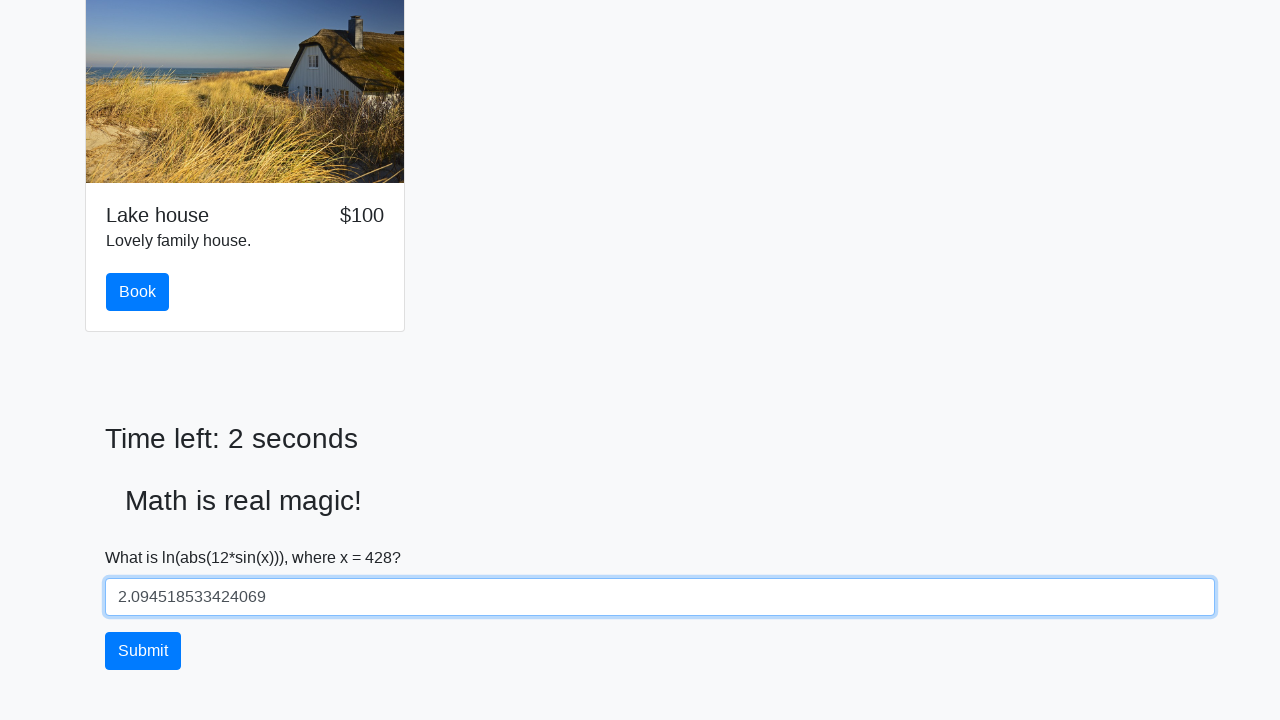

Clicked the solve button to submit the answer at (143, 651) on #solve
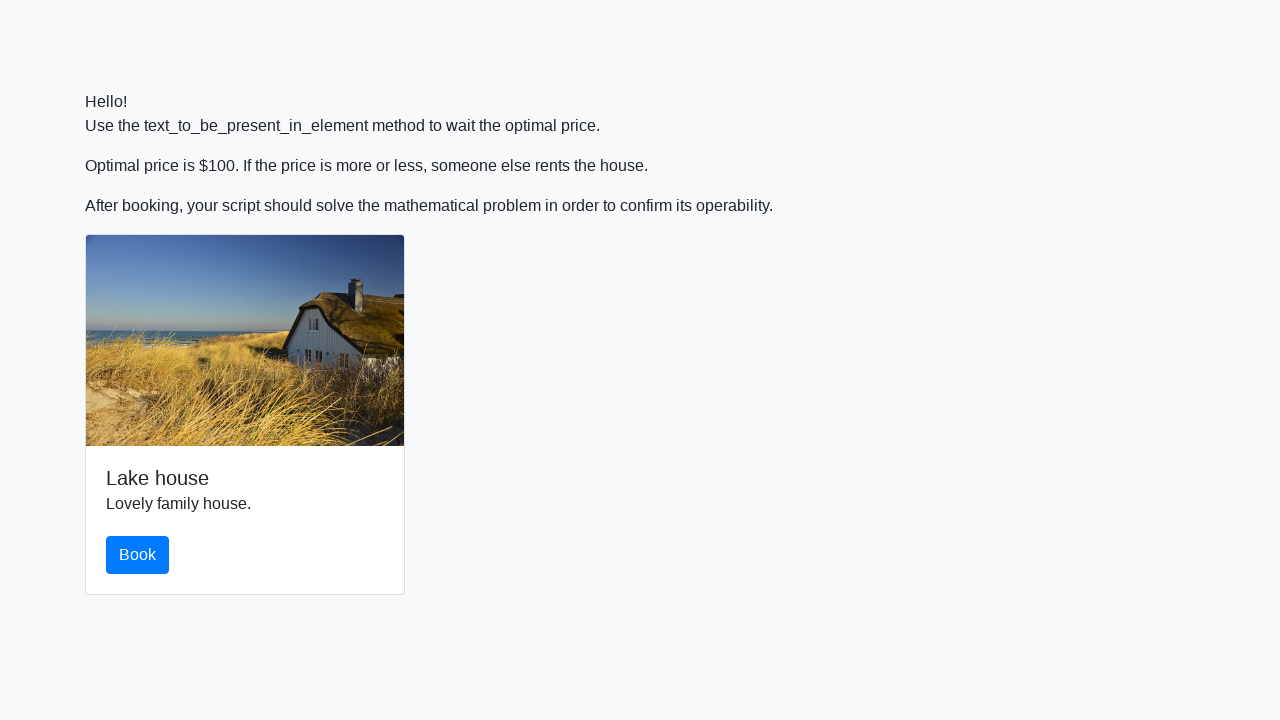

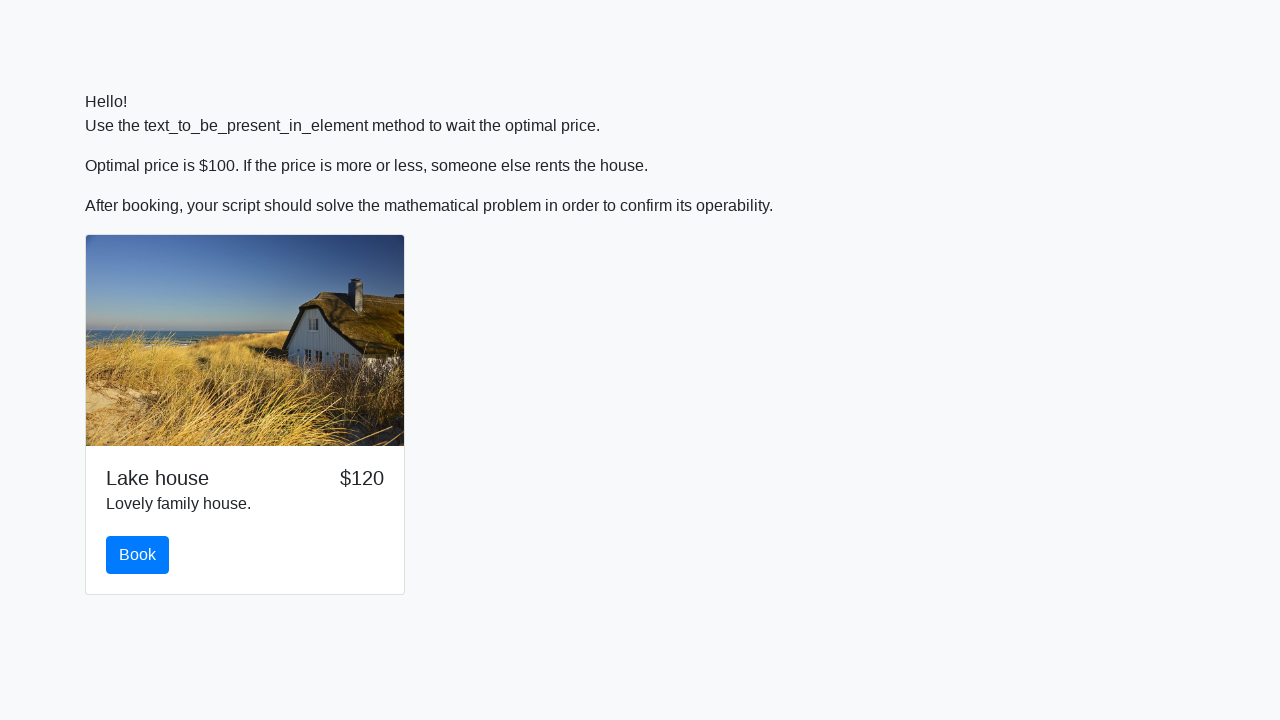